Navigates to a football statistics website, selects "All matches" option, filters by Spain from a dropdown menu, and verifies match data is displayed

Starting URL: https://www.adamchoi.co.uk/overs/detailed

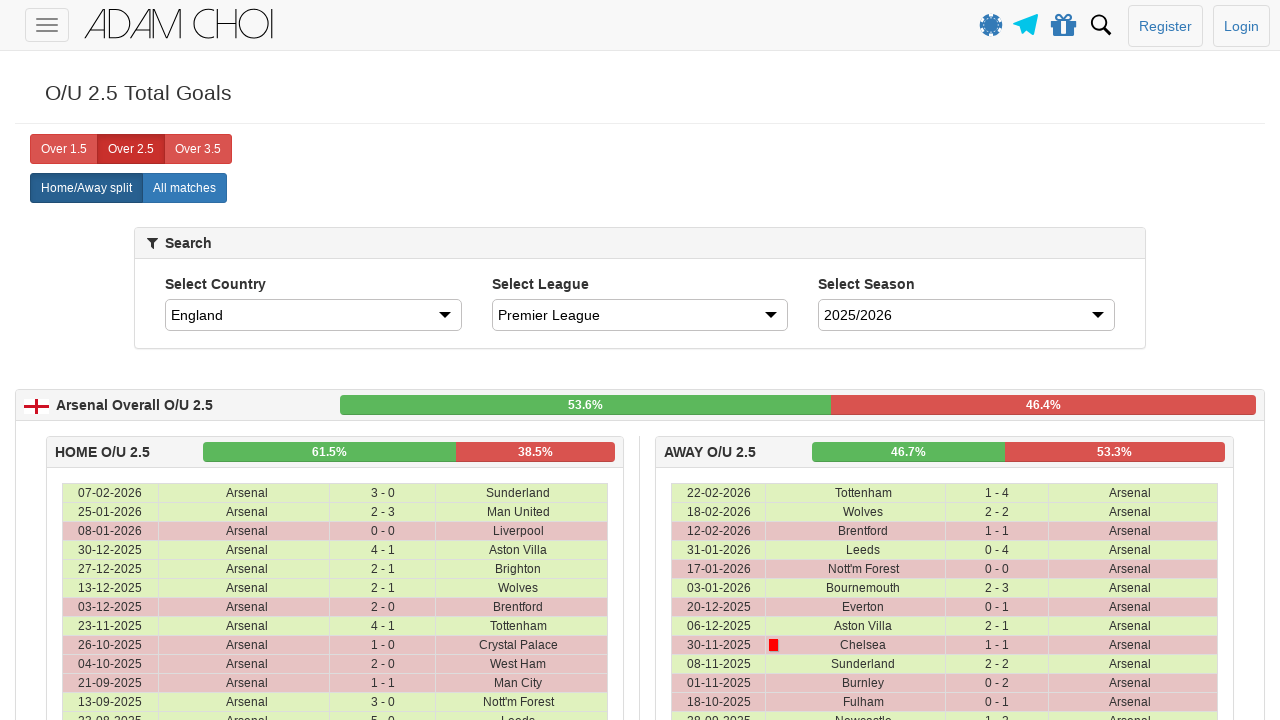

Navigated to football statistics website
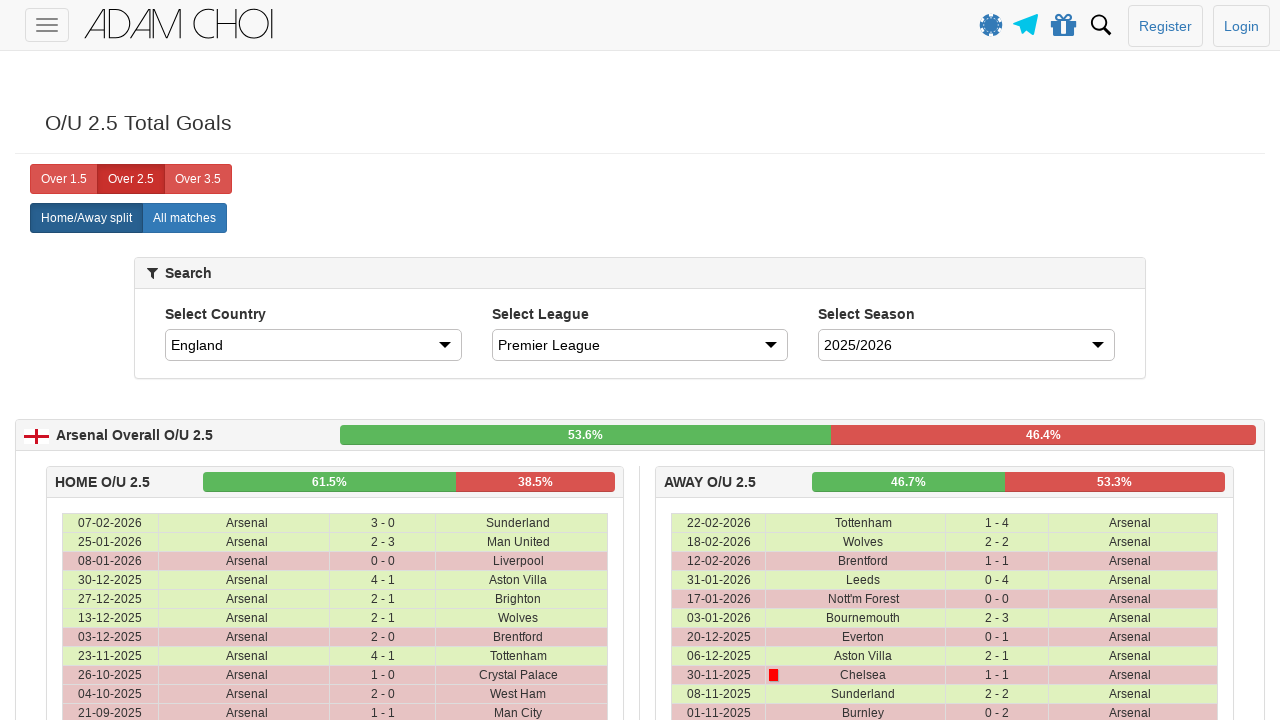

Clicked 'All matches' button to display all matches at (184, 218) on xpath=//label[@analytics-event="All matches"]
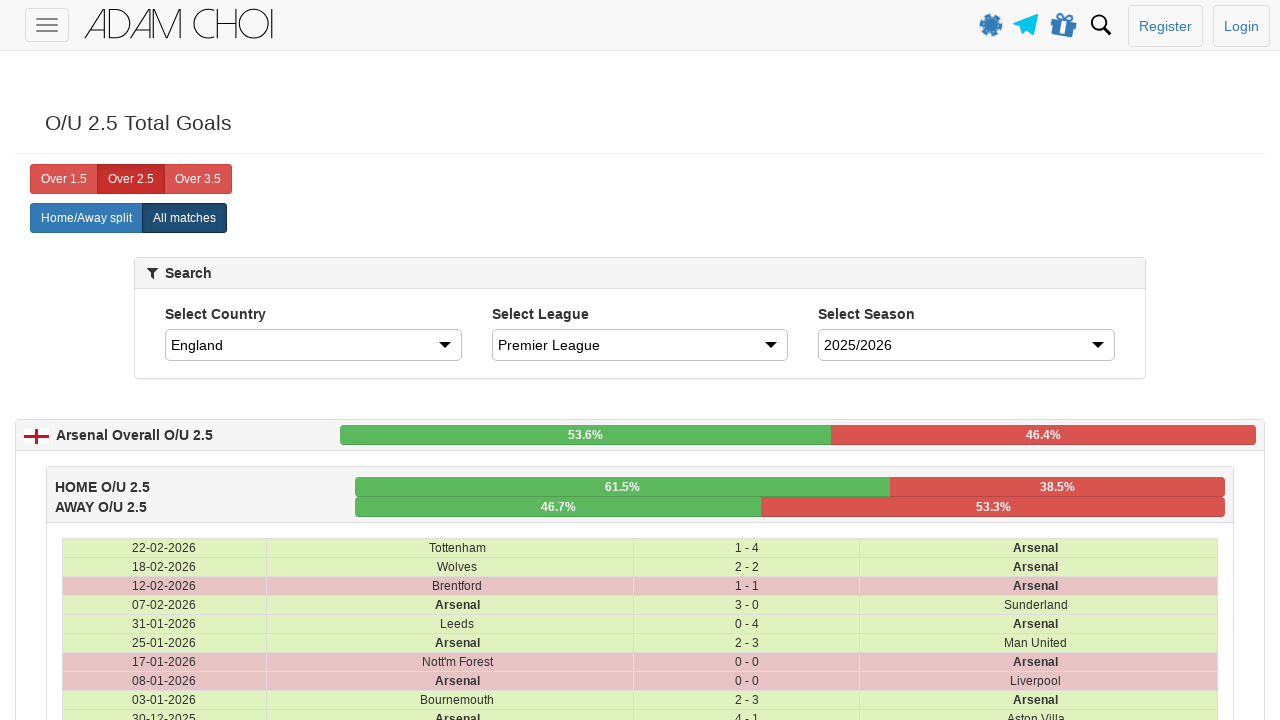

Selected 'Spain' from country dropdown filter on #country
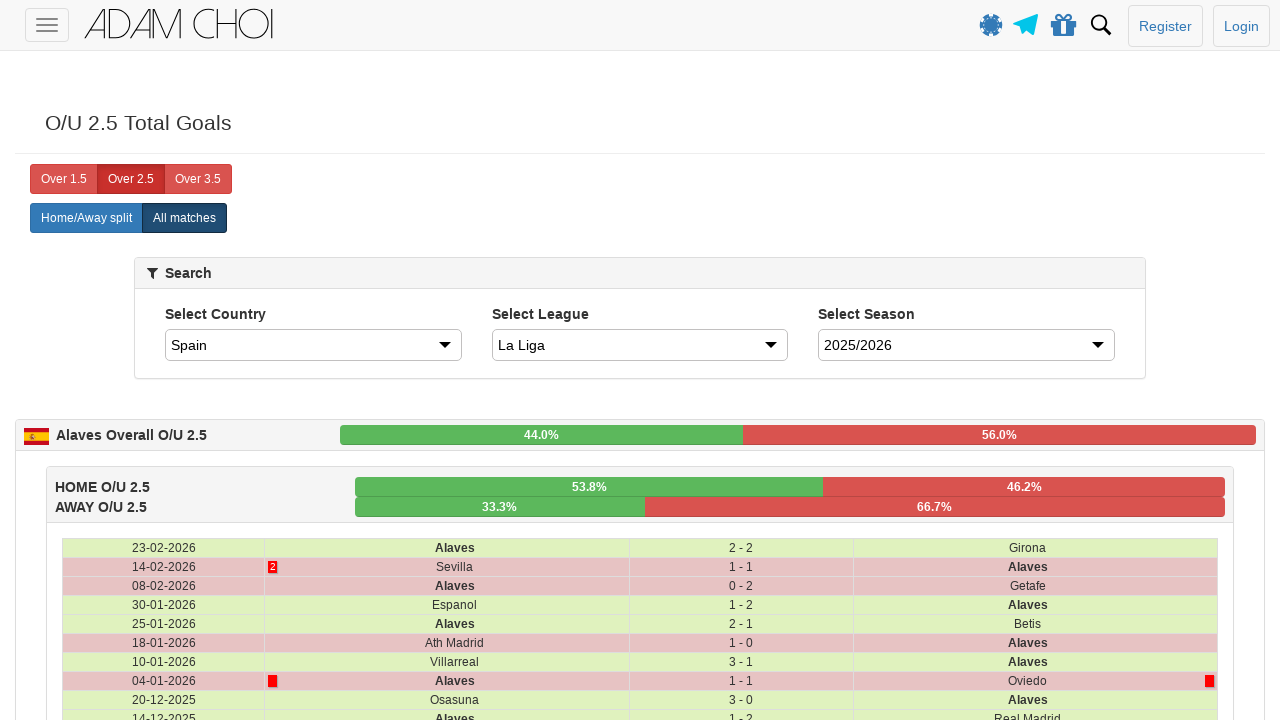

Waited for match data to load after country filter applied
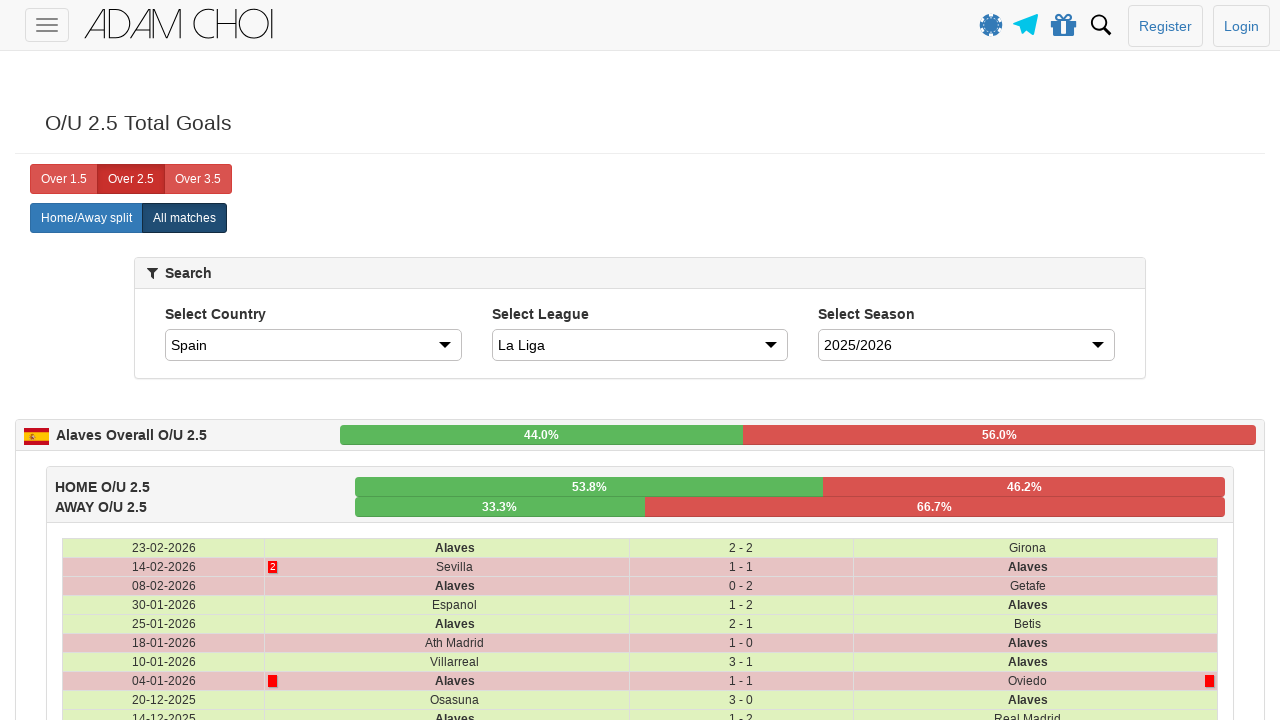

Verified match data is displayed - found 498 matches for Spain
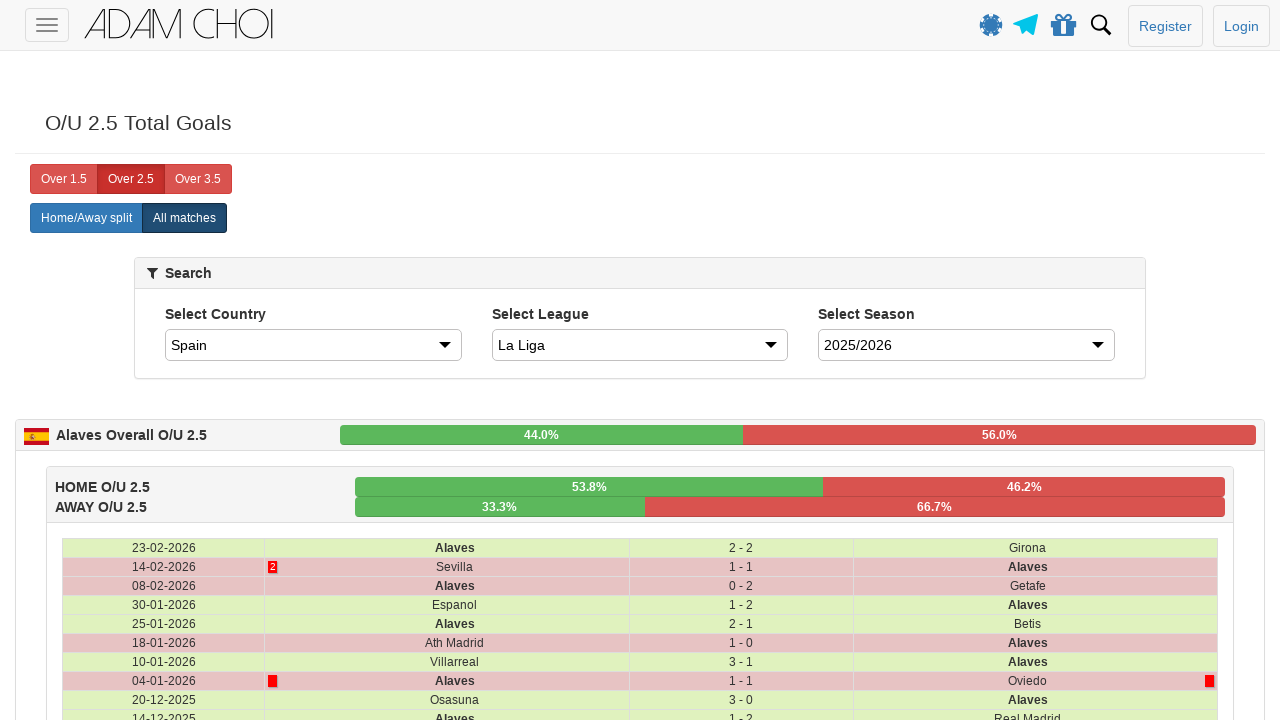

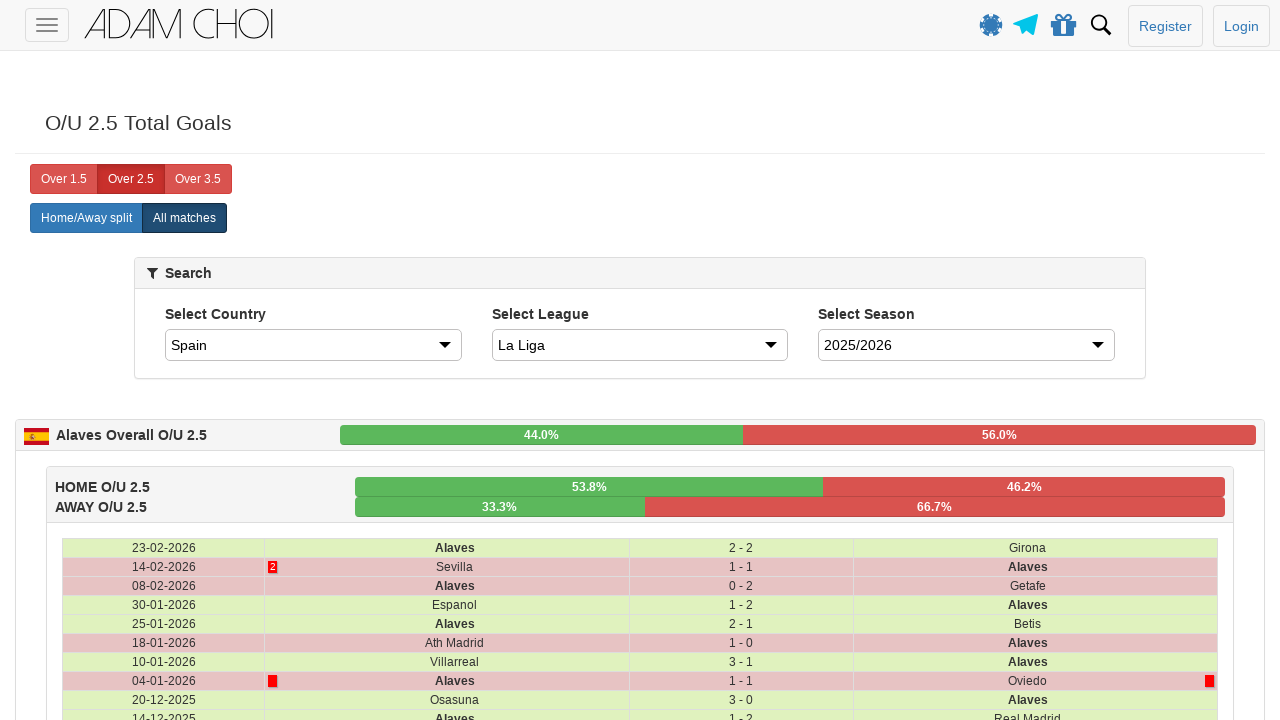